Tests scrolling functionality and validates the sum of values in a table against the displayed total amount

Starting URL: https://rahulshettyacademy.com/AutomationPractice/

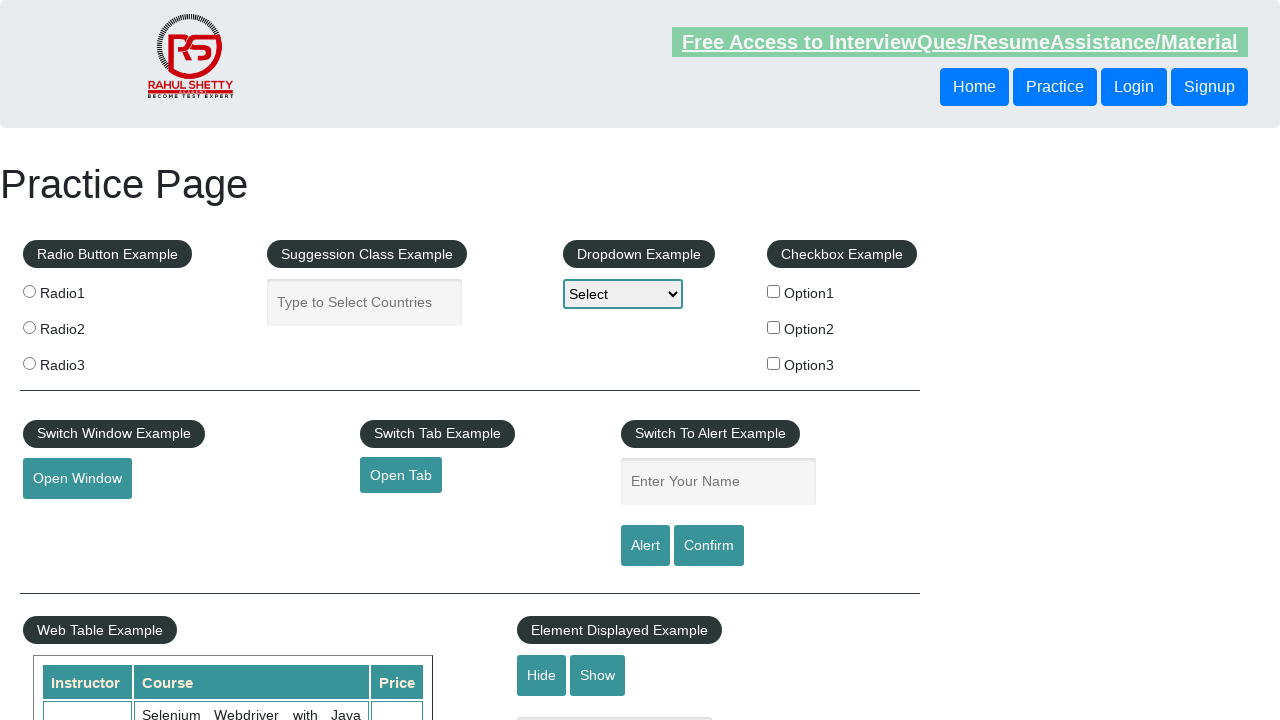

Scrolled down main window by 600 pixels
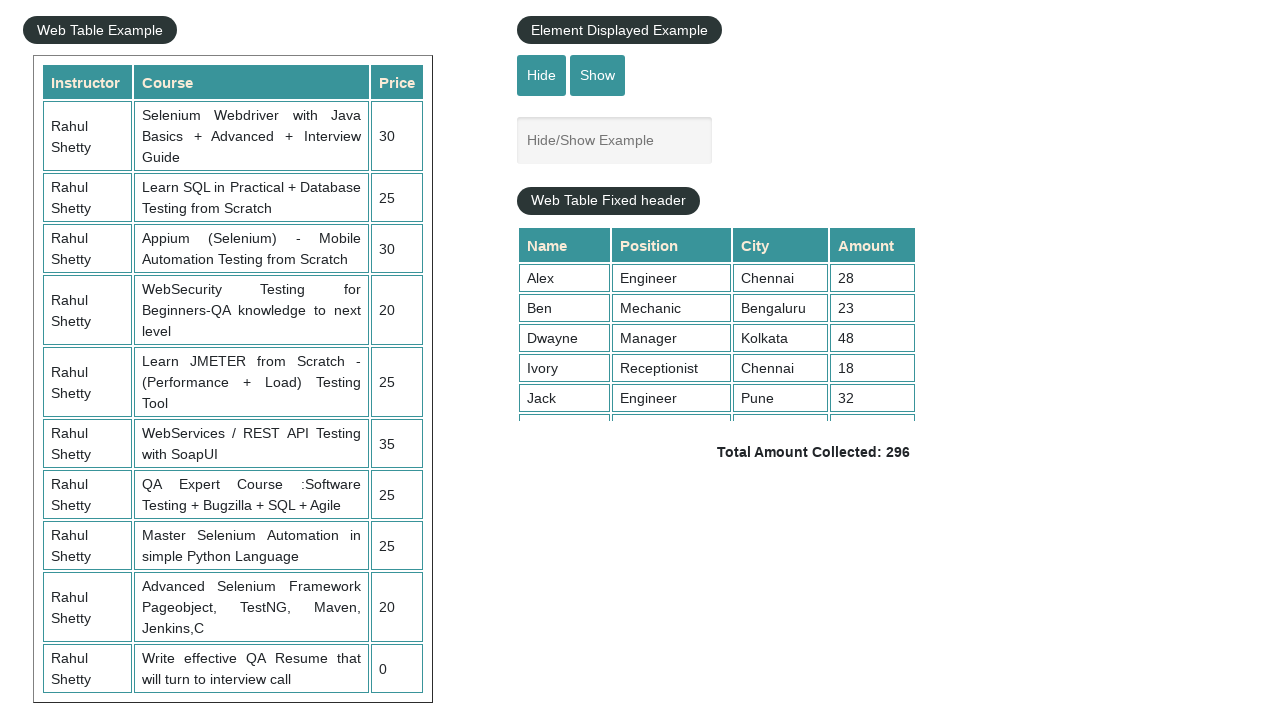

Scrolled table element to top position 5000
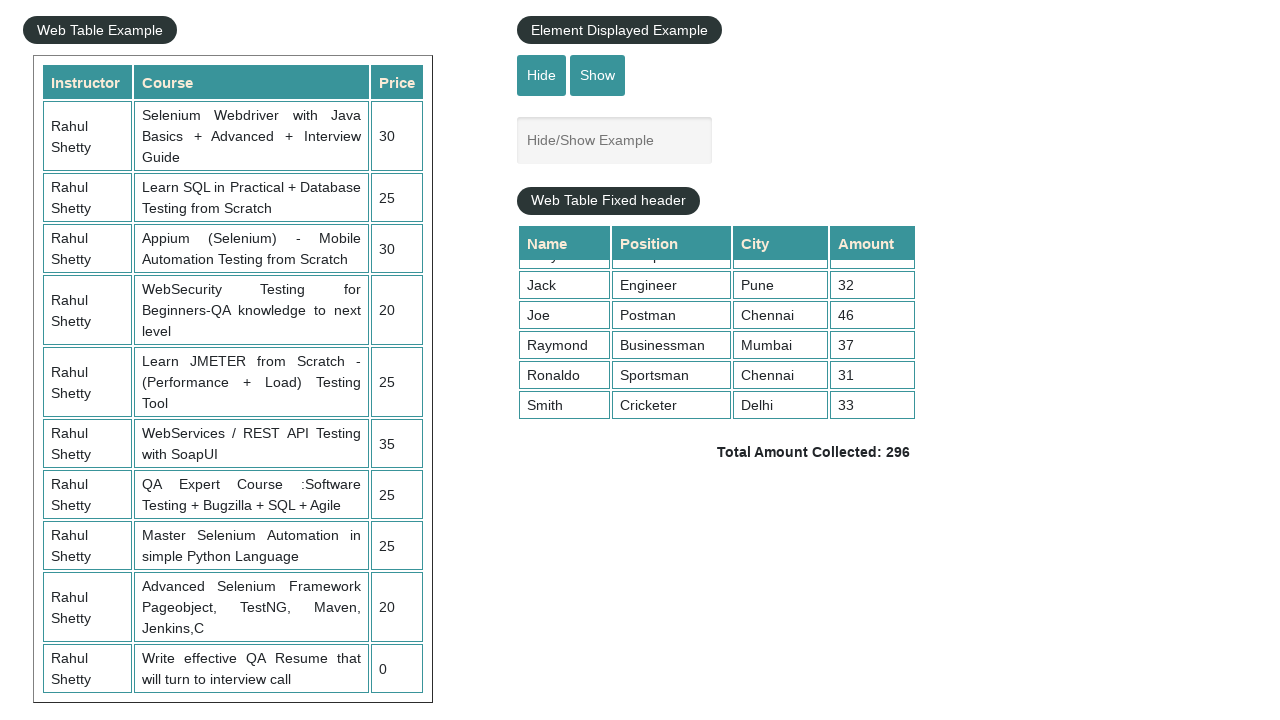

Retrieved all values from 4th column of table
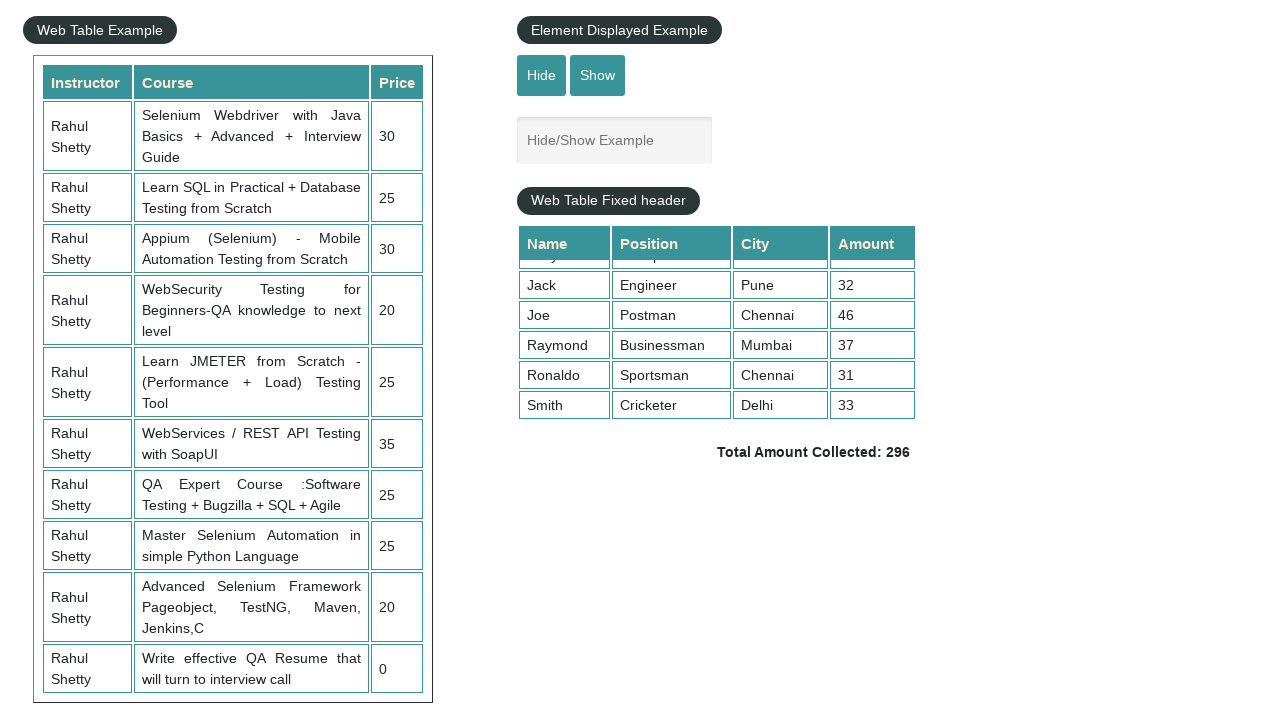

Calculated sum of table column values: 296
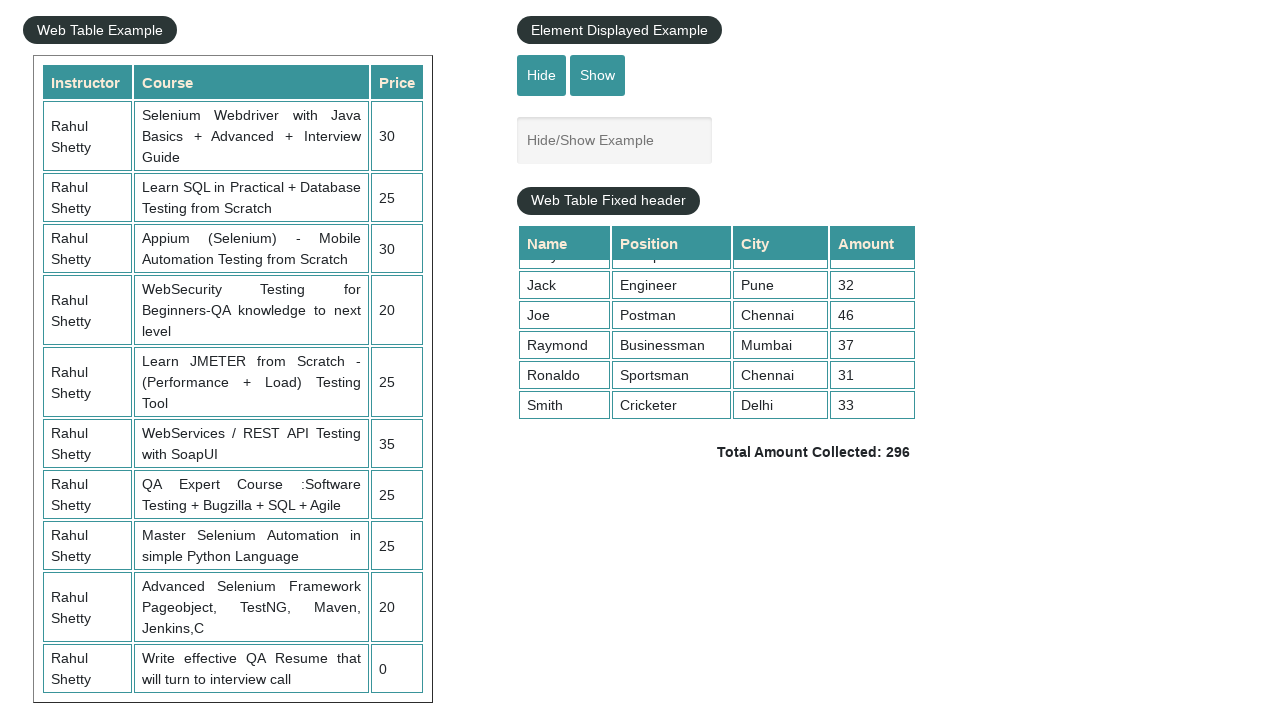

Retrieved displayed total amount text
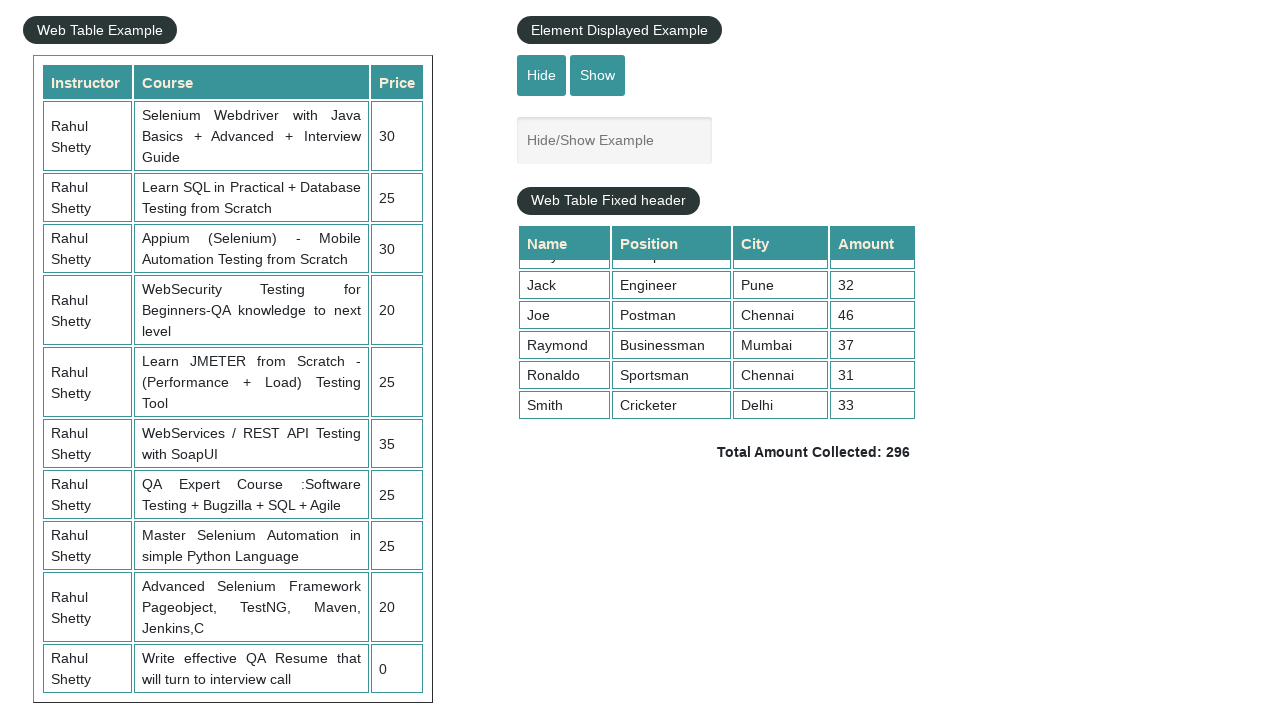

Parsed displayed total: 296
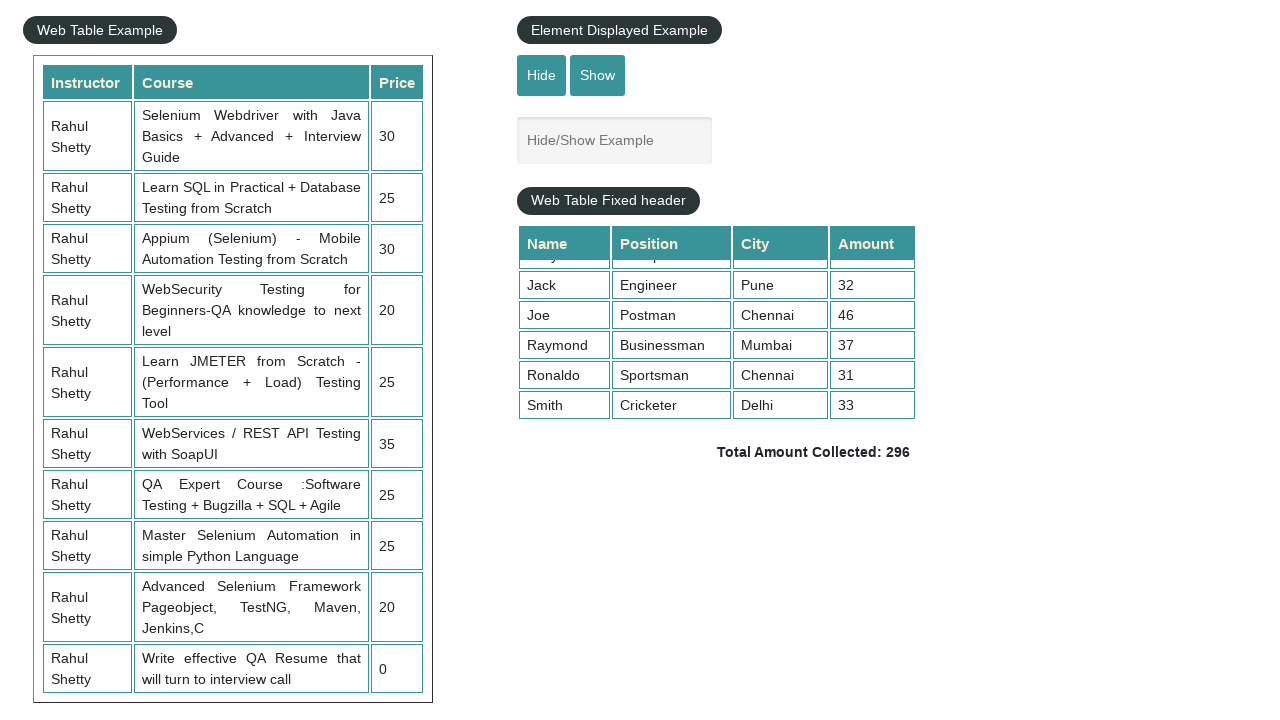

Verified calculated sum 296 matches displayed total 296
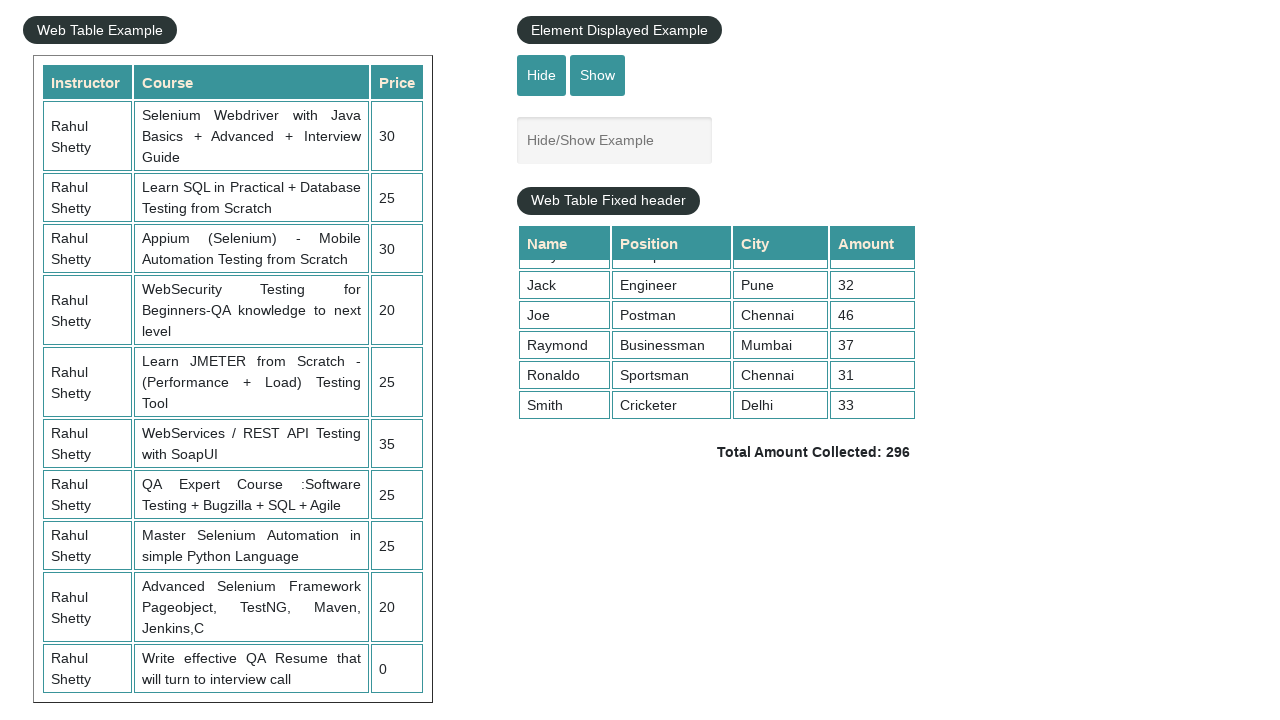

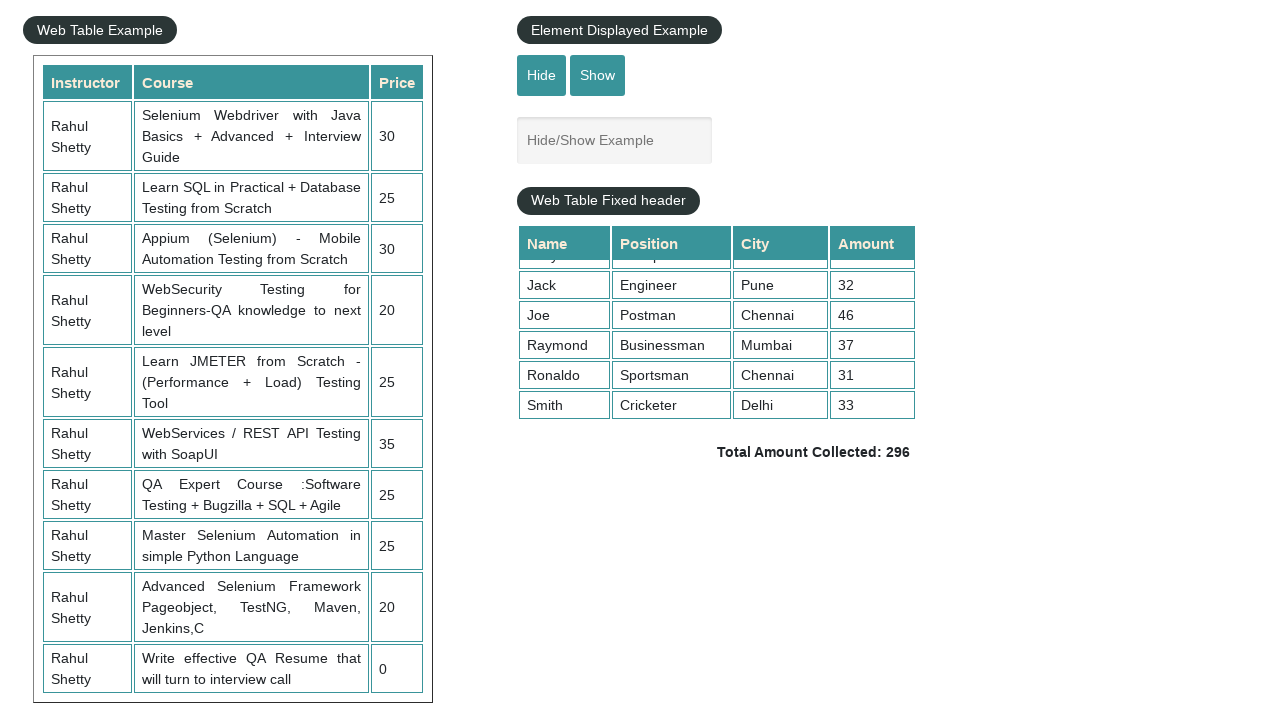